Tests that browser back button navigation works correctly with filter routes.

Starting URL: https://demo.playwright.dev/todomvc/#/

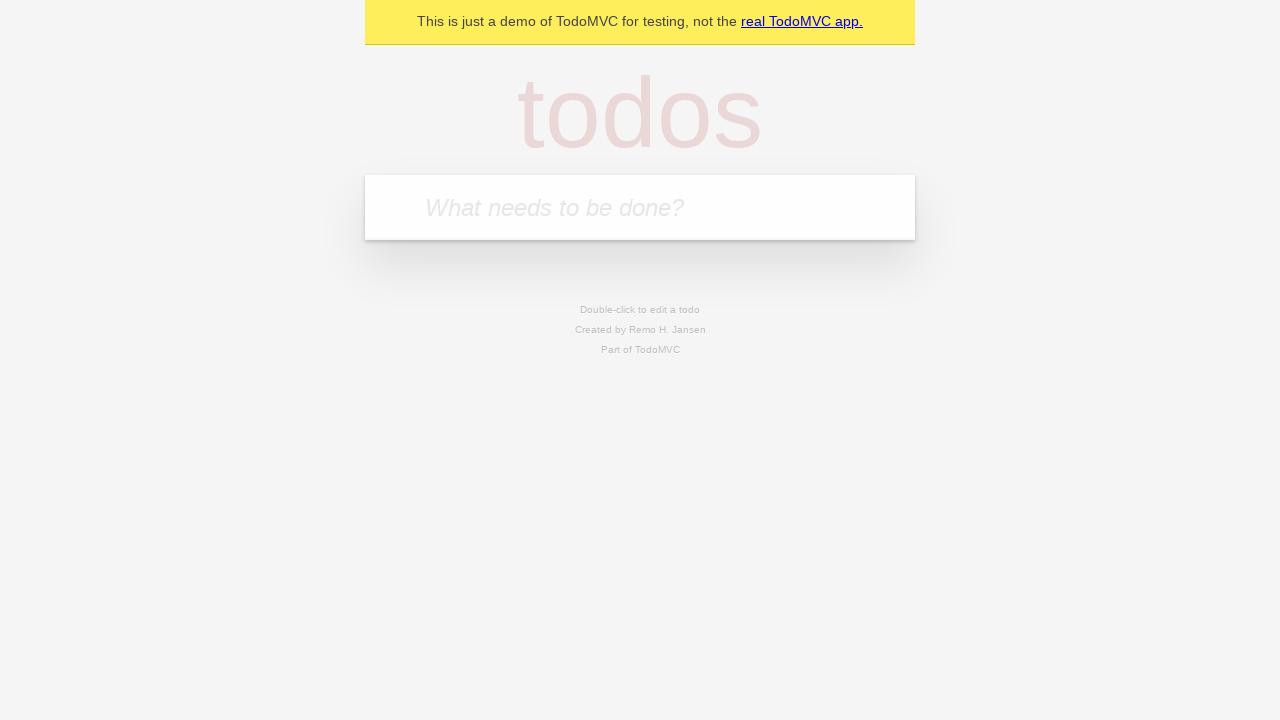

Filled first todo input with 'buy some cheese' on internal:attr=[placeholder="What needs to be done?"i]
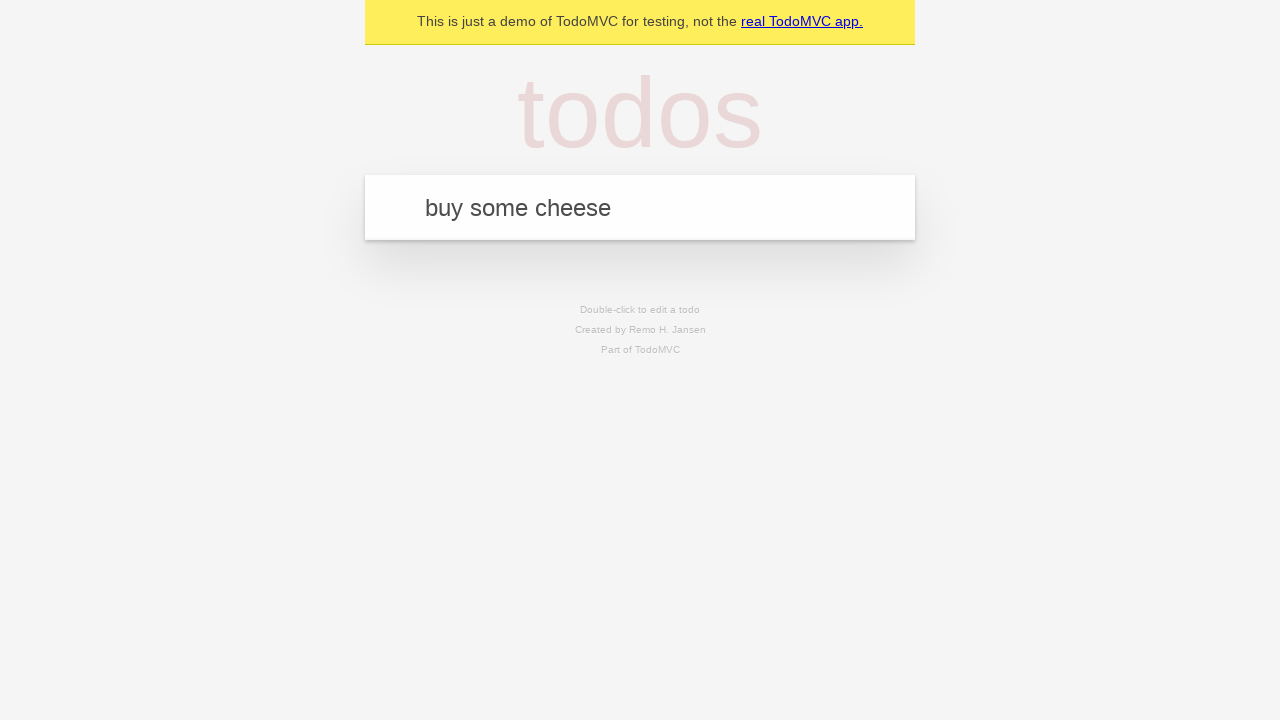

Pressed Enter to create first todo on internal:attr=[placeholder="What needs to be done?"i]
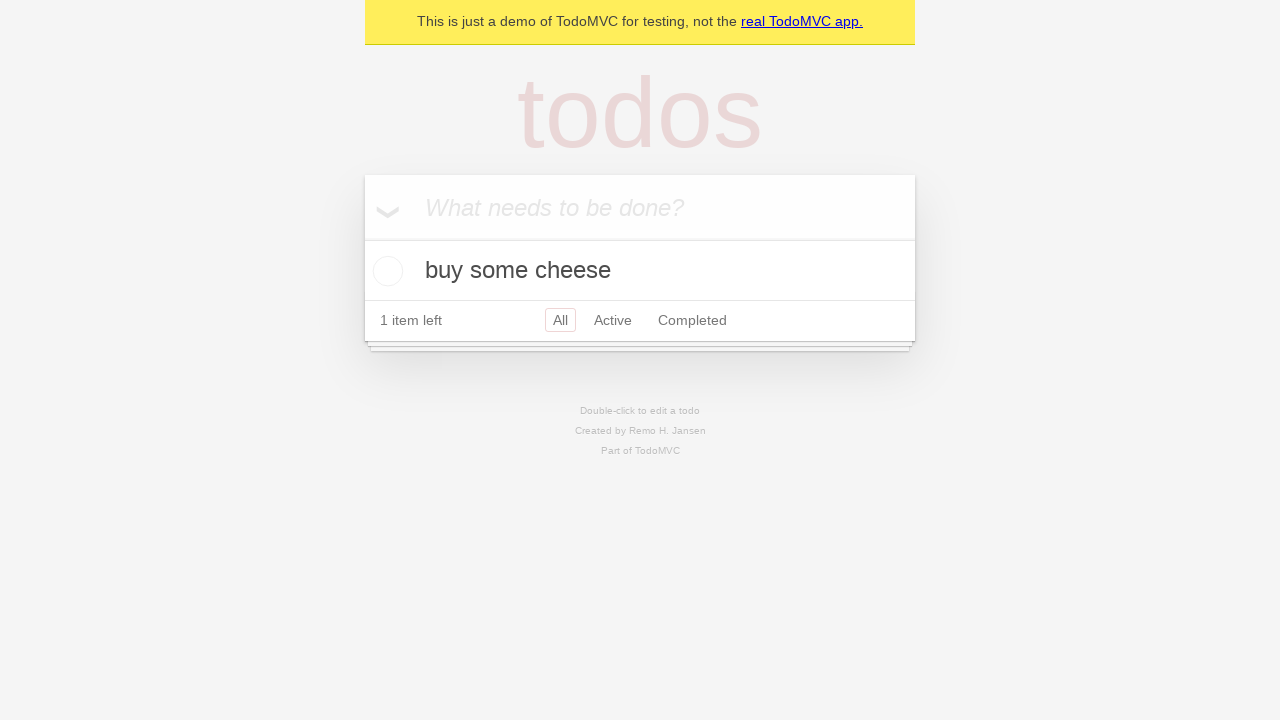

Filled second todo input with 'feed the cat' on internal:attr=[placeholder="What needs to be done?"i]
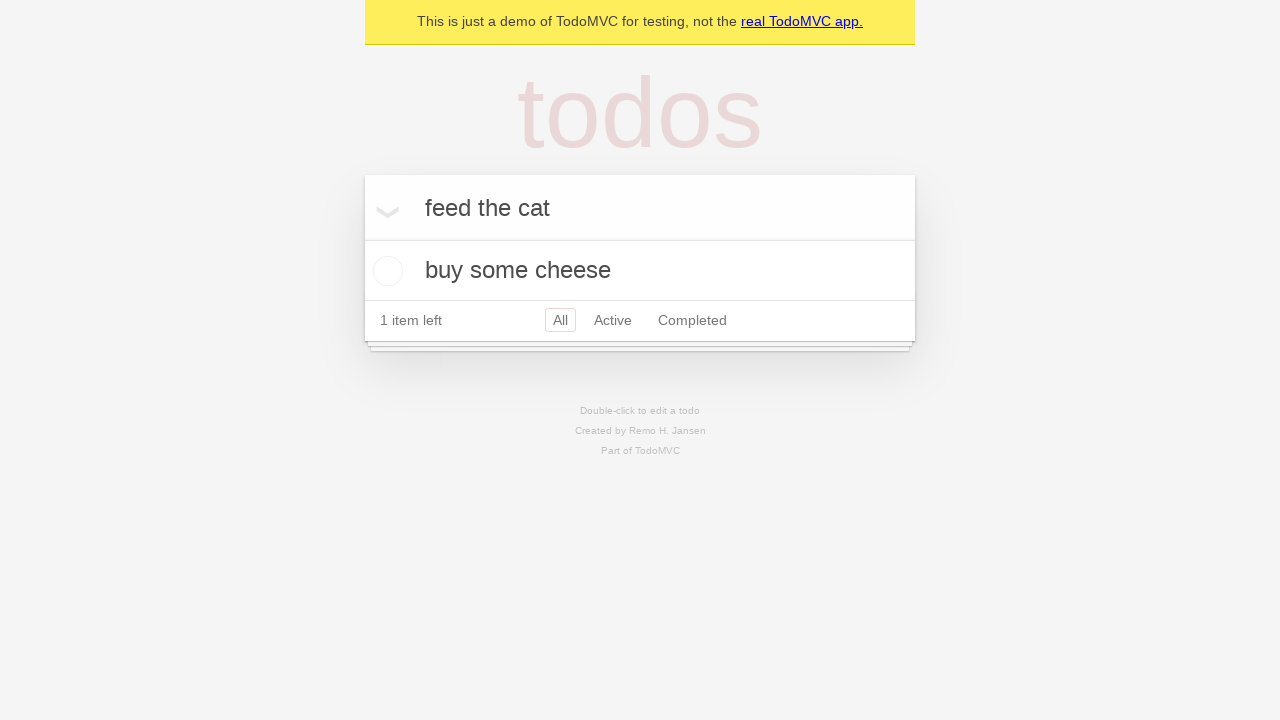

Pressed Enter to create second todo on internal:attr=[placeholder="What needs to be done?"i]
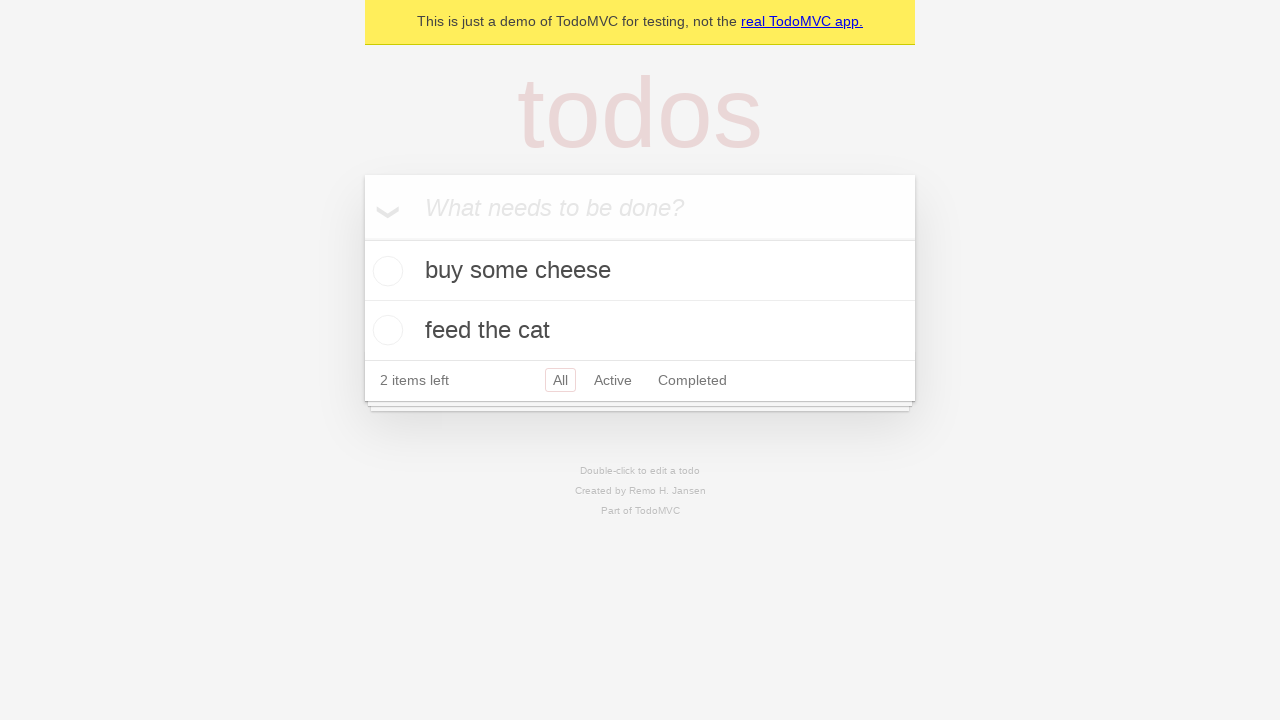

Filled third todo input with 'book a doctors appointment' on internal:attr=[placeholder="What needs to be done?"i]
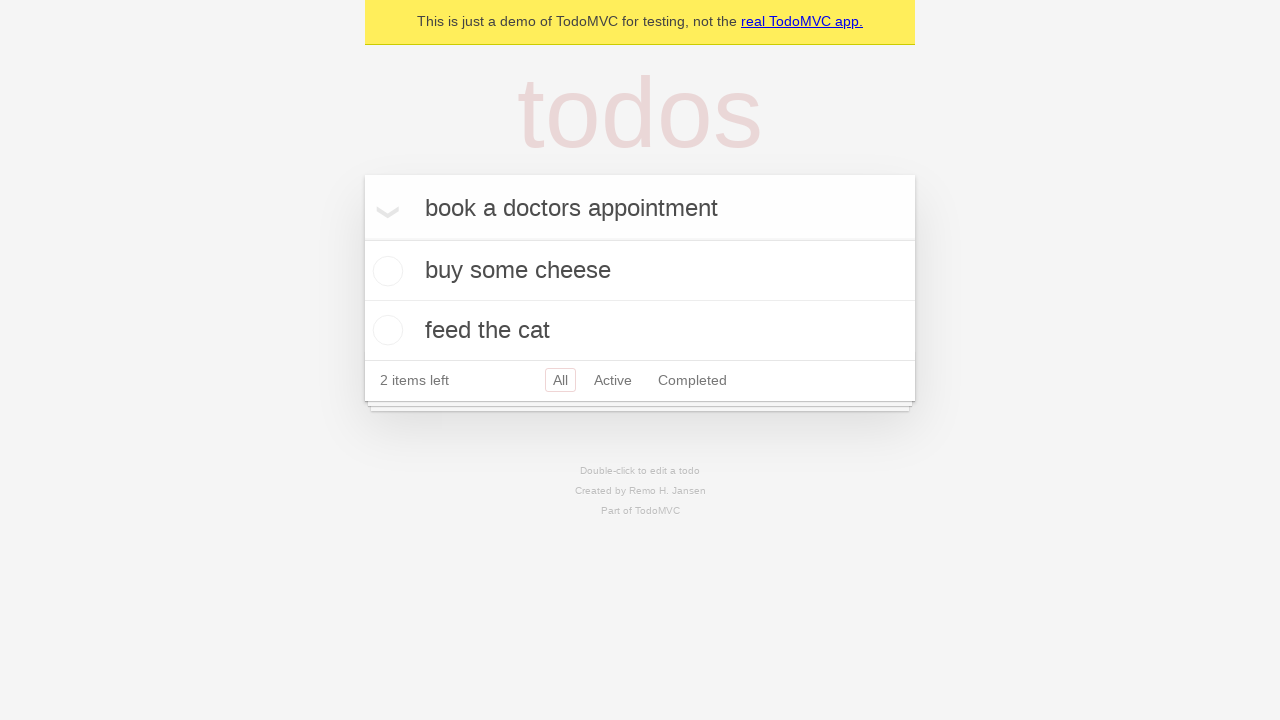

Pressed Enter to create third todo on internal:attr=[placeholder="What needs to be done?"i]
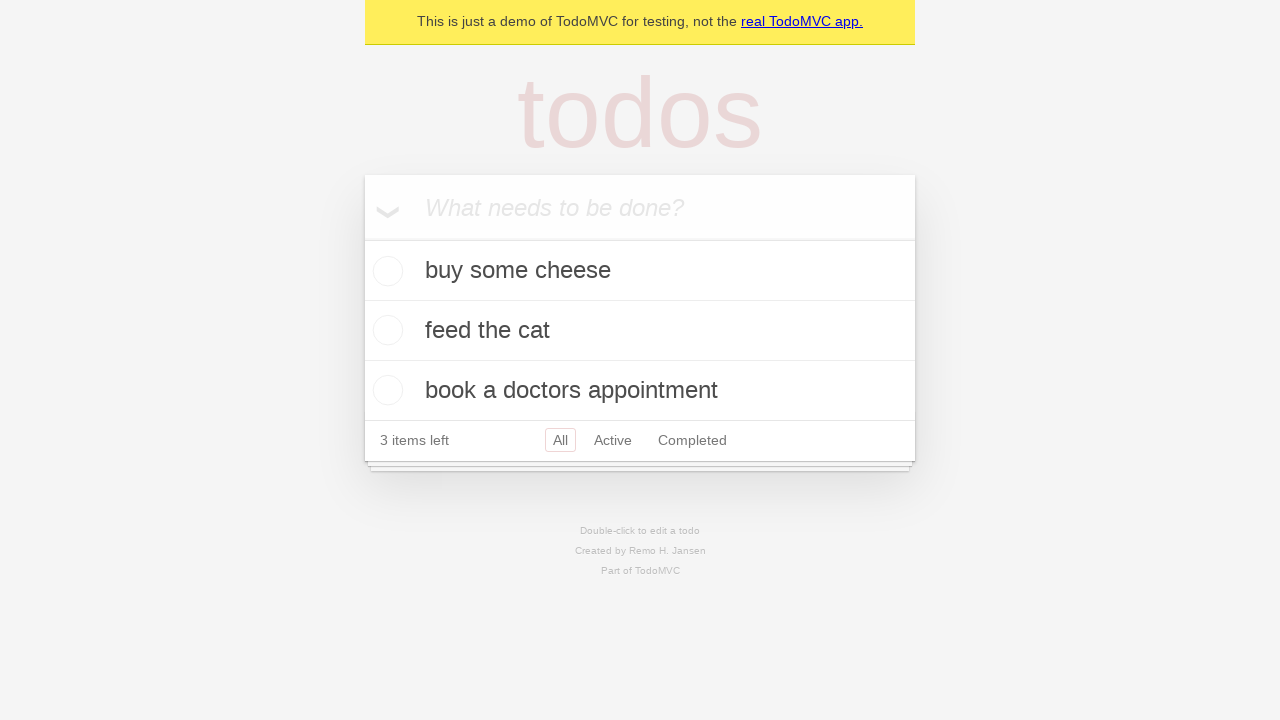

Checked the second todo item at (385, 330) on internal:testid=[data-testid="todo-item"s] >> nth=1 >> internal:role=checkbox
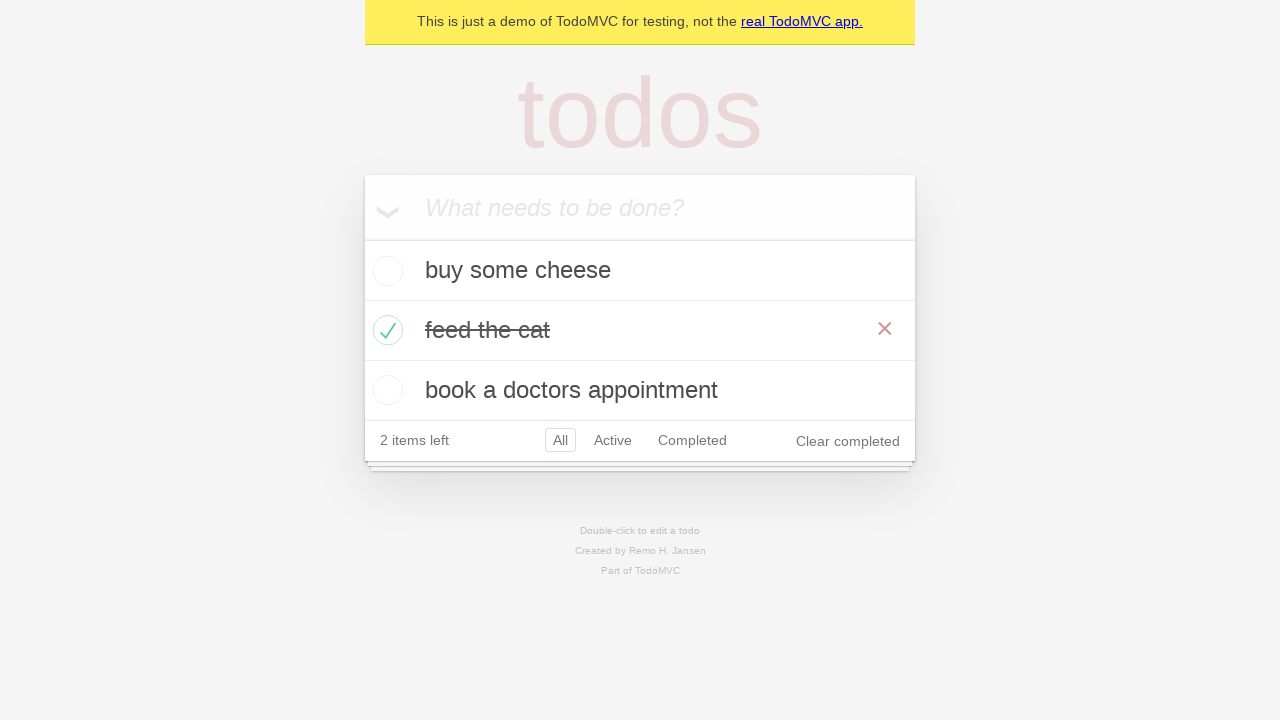

Clicked 'All' filter link at (560, 440) on internal:role=link[name="All"i]
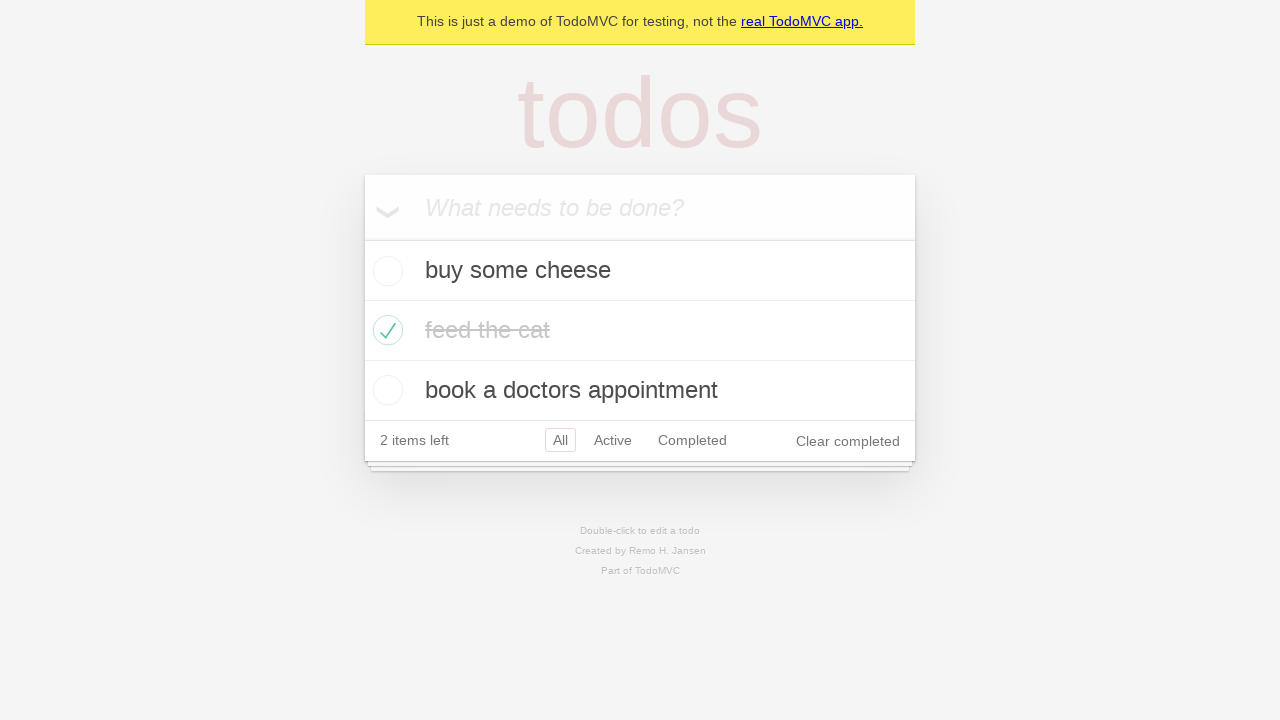

Clicked 'Active' filter link at (613, 440) on internal:role=link[name="Active"i]
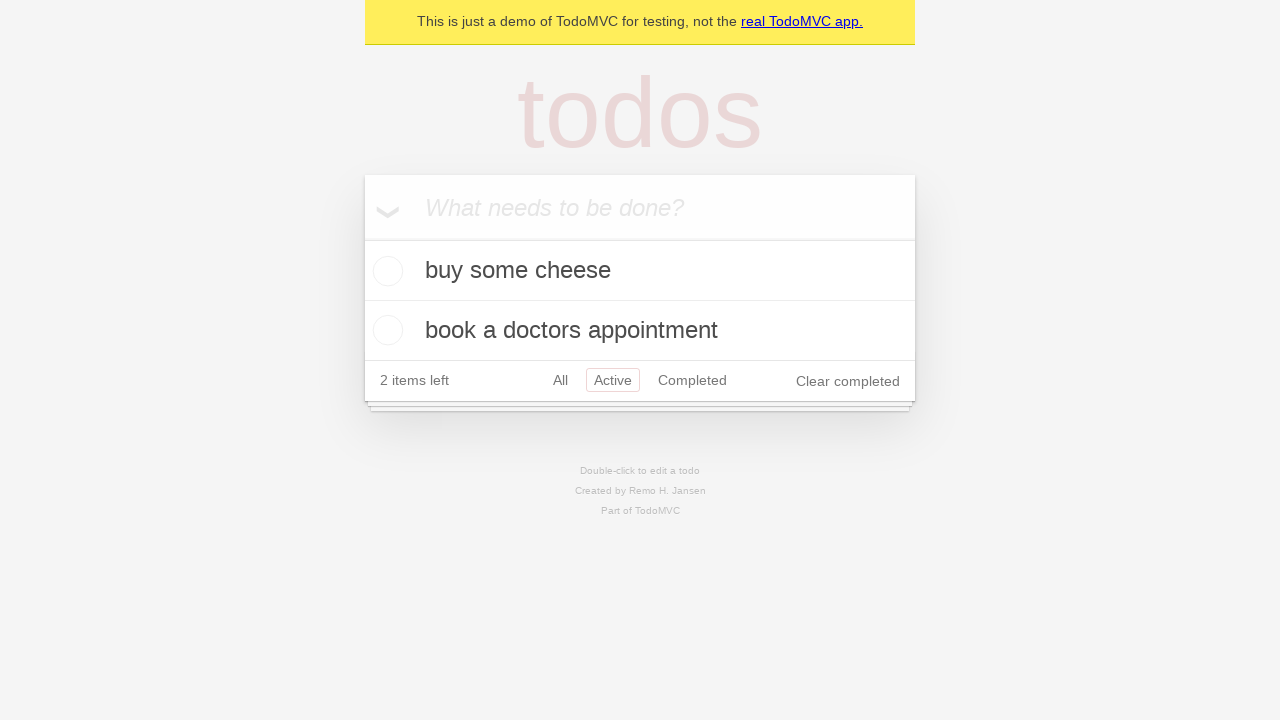

Clicked 'Completed' filter link at (692, 380) on internal:role=link[name="Completed"i]
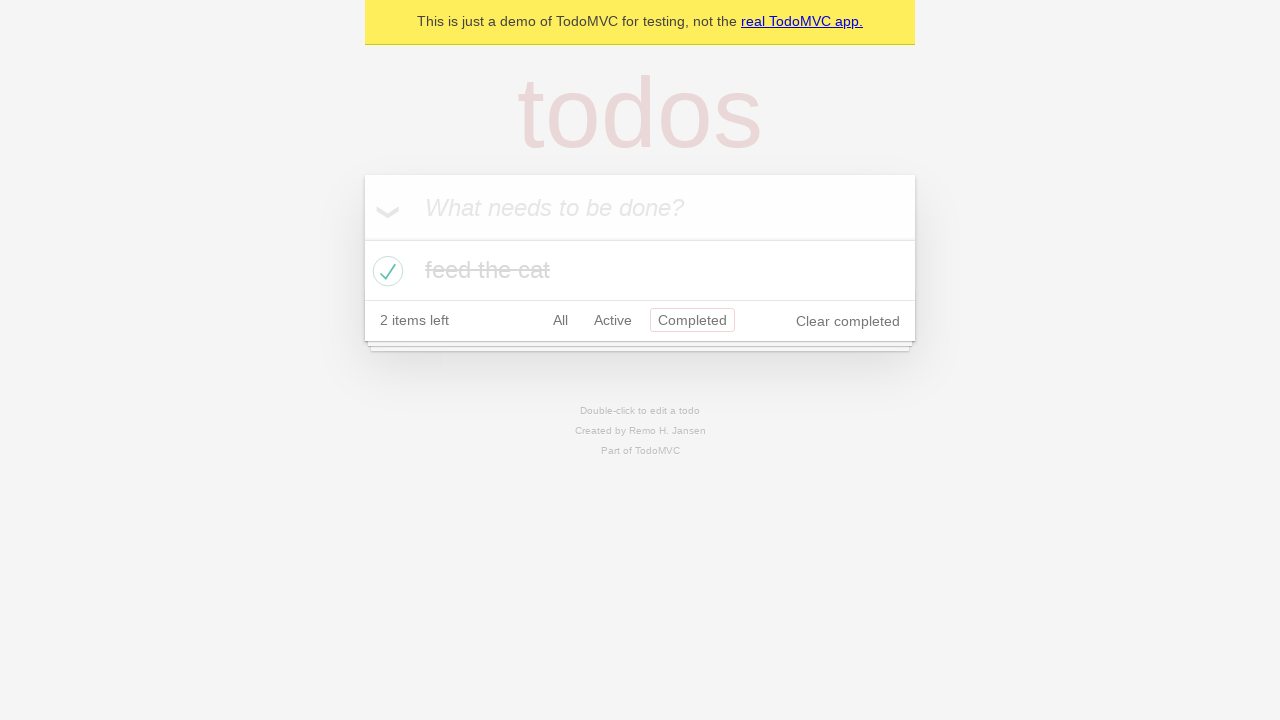

Navigated back to 'Active' filter using browser back button
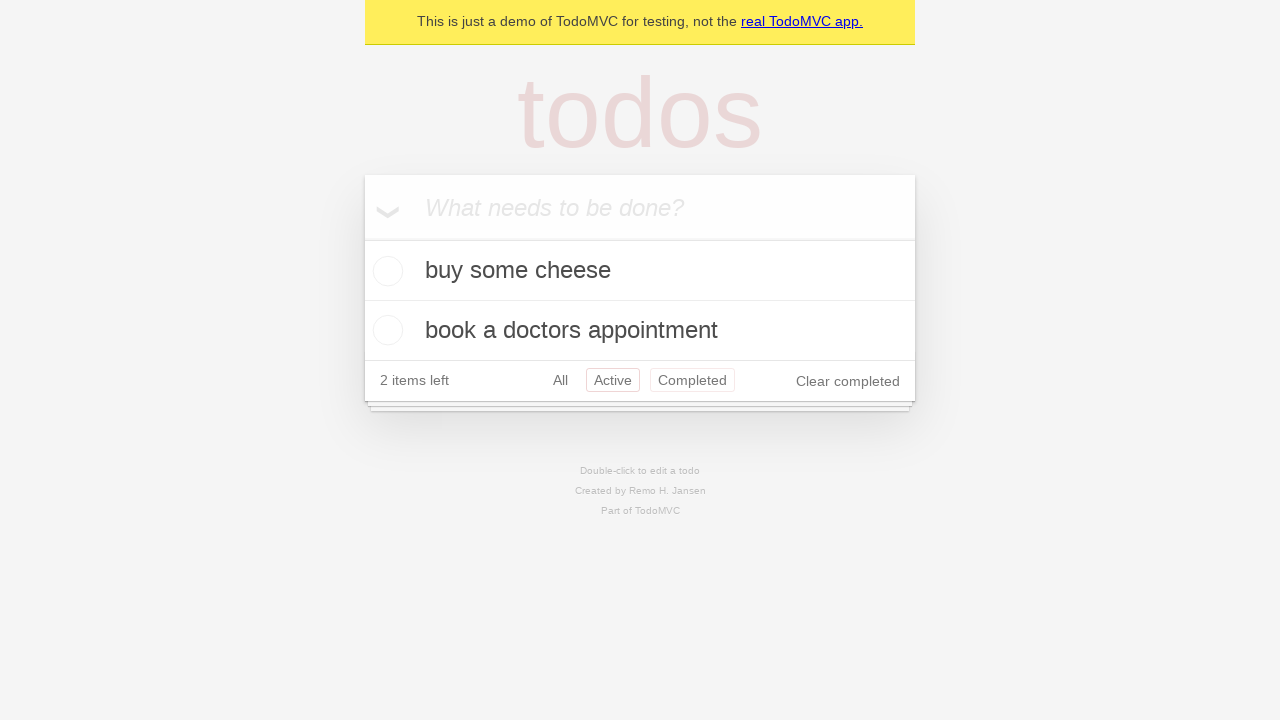

Navigated back to 'All' filter using browser back button
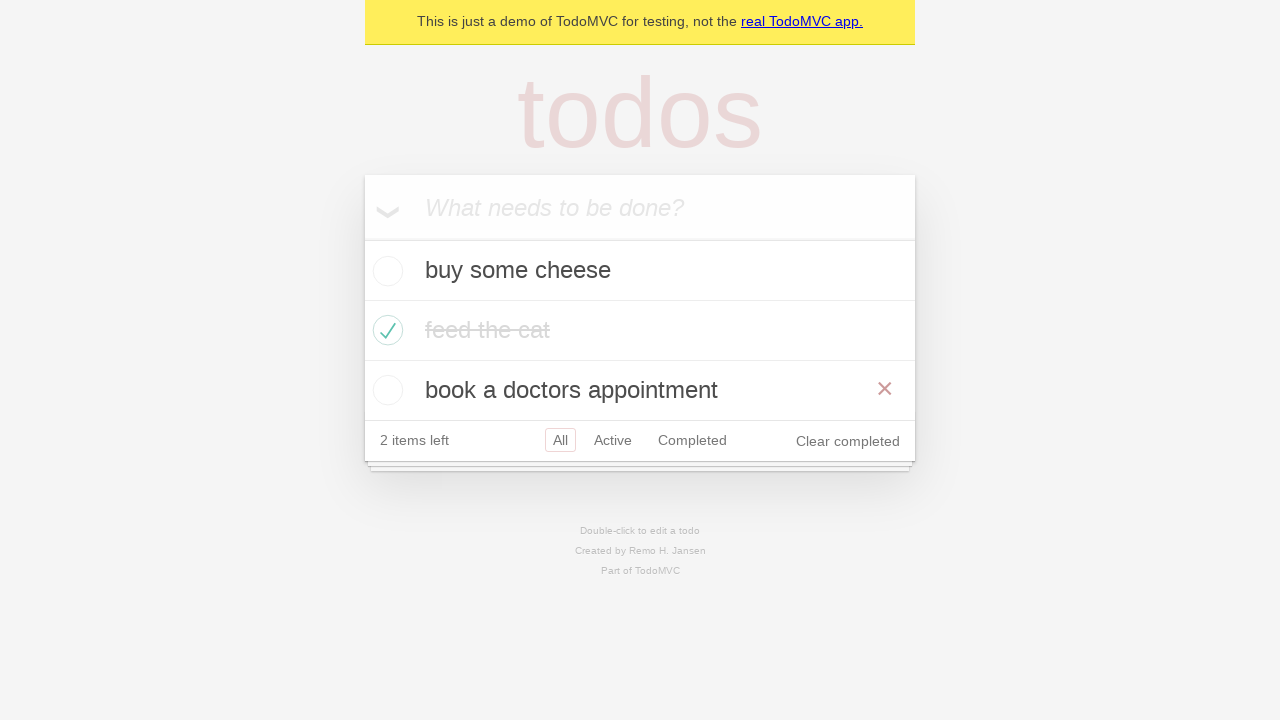

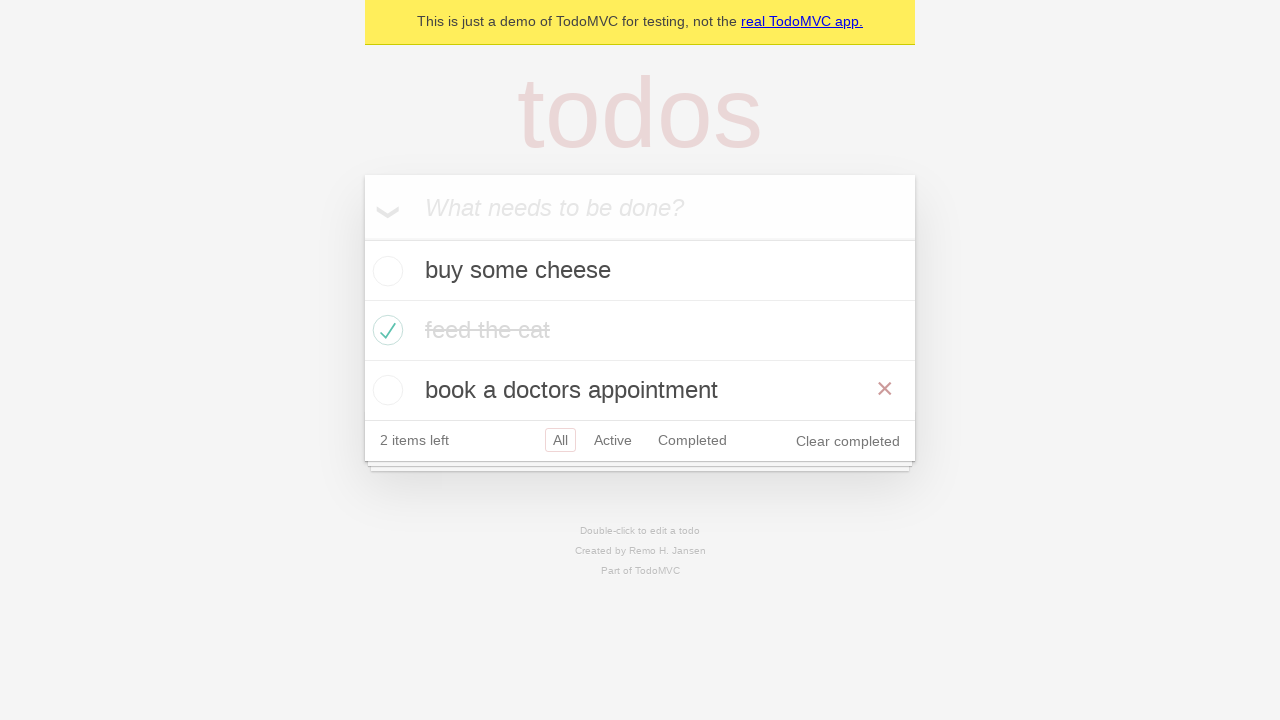